Navigates to MIT's homepage and measures page load performance timing metrics

Starting URL: http://www.mit.edu

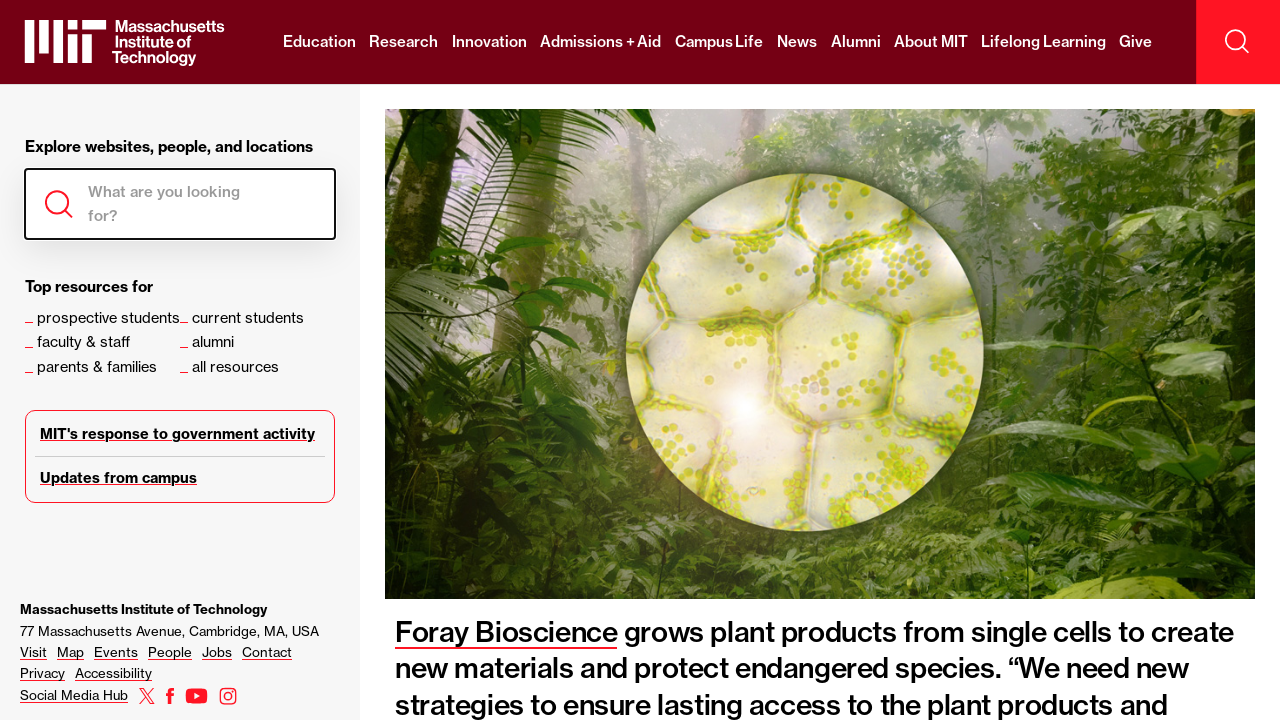

Navigated to MIT homepage (http://www.mit.edu)
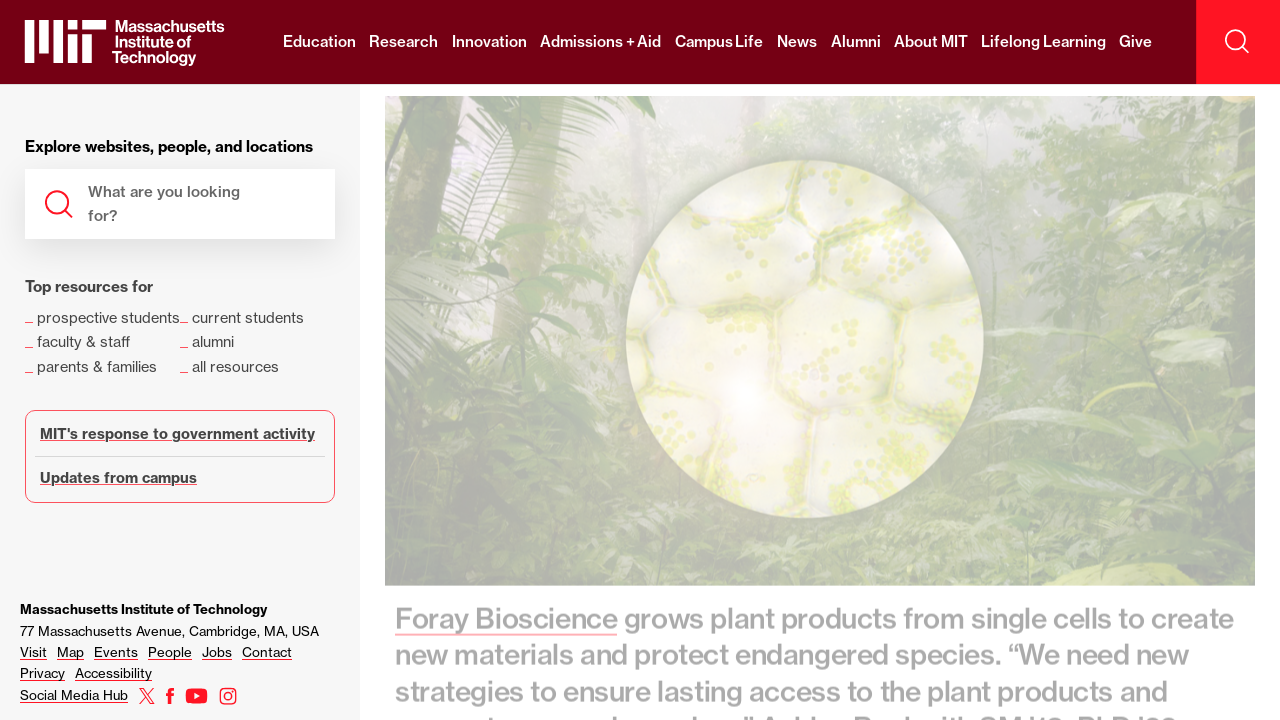

Page reached domcontentloaded state
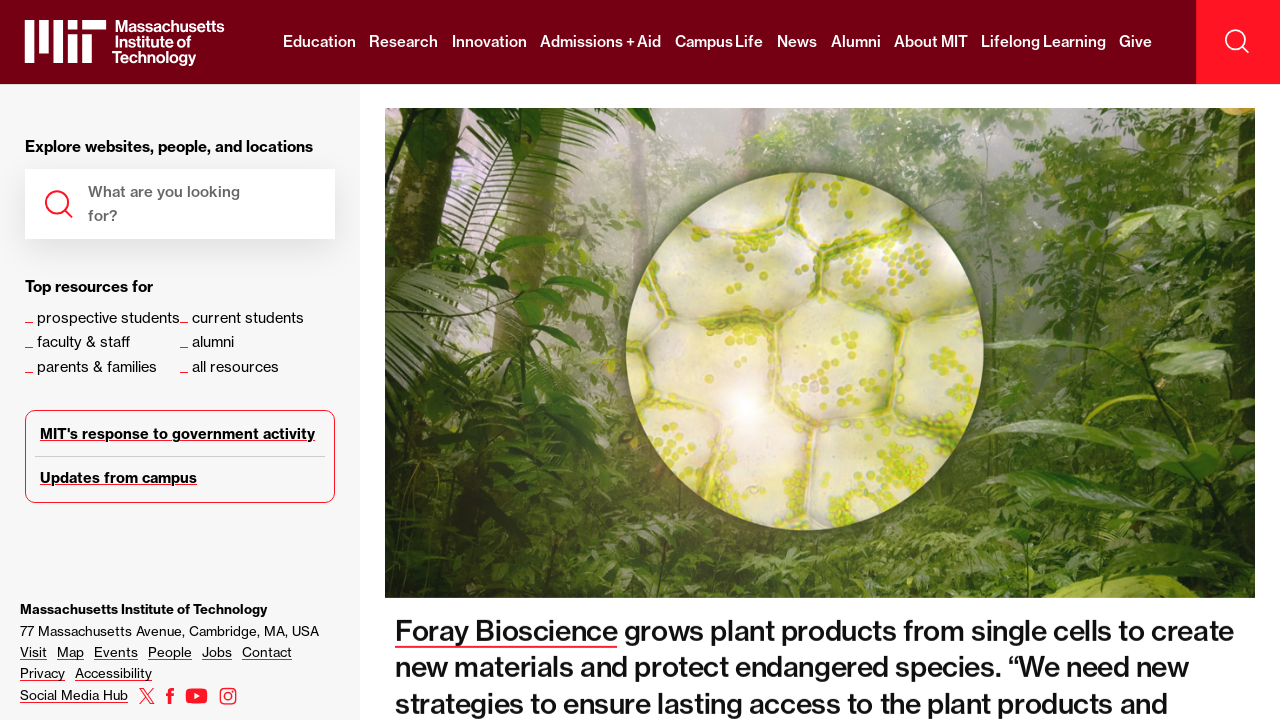

Retrieved navigationStart timing metric
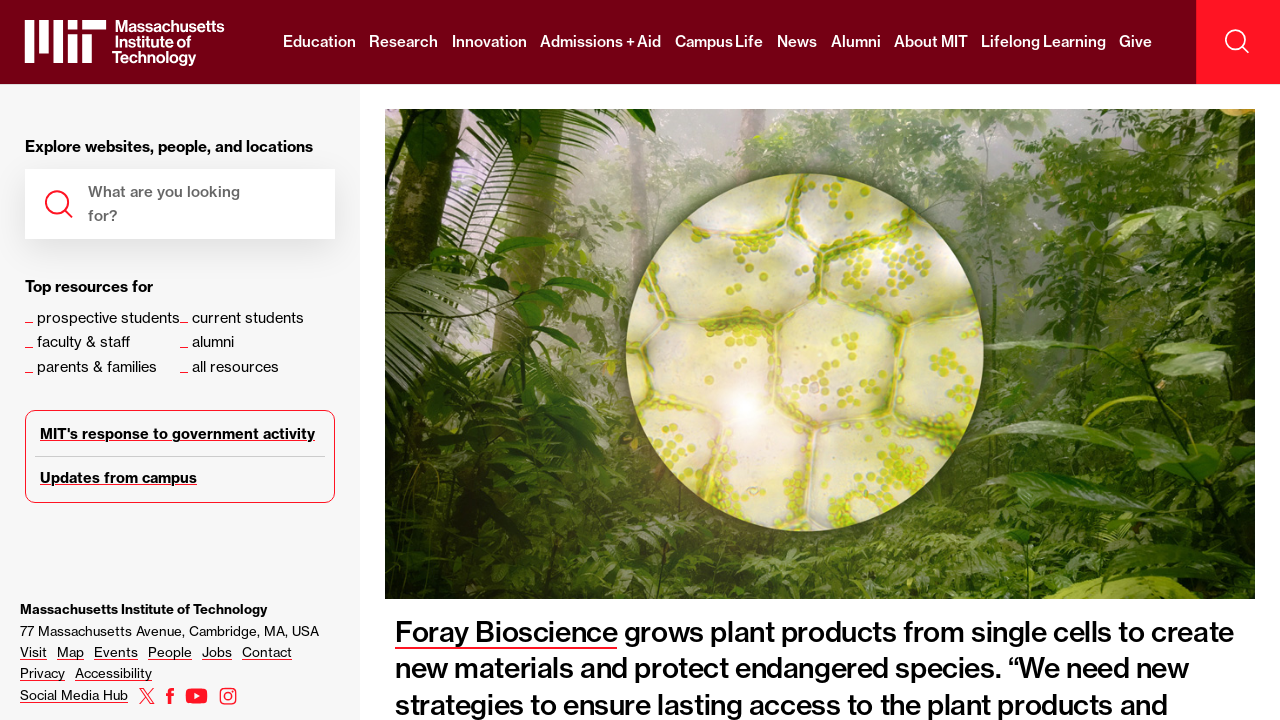

Retrieved responseStart timing metric
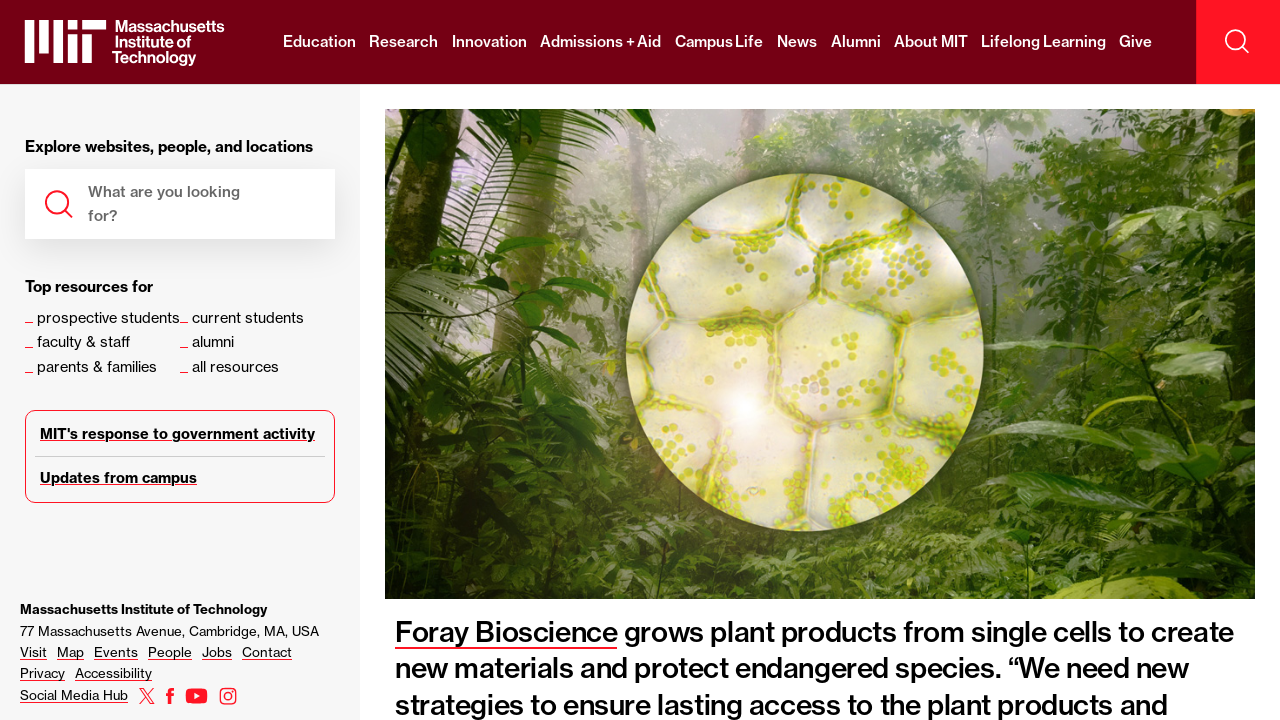

Retrieved domComplete timing metric
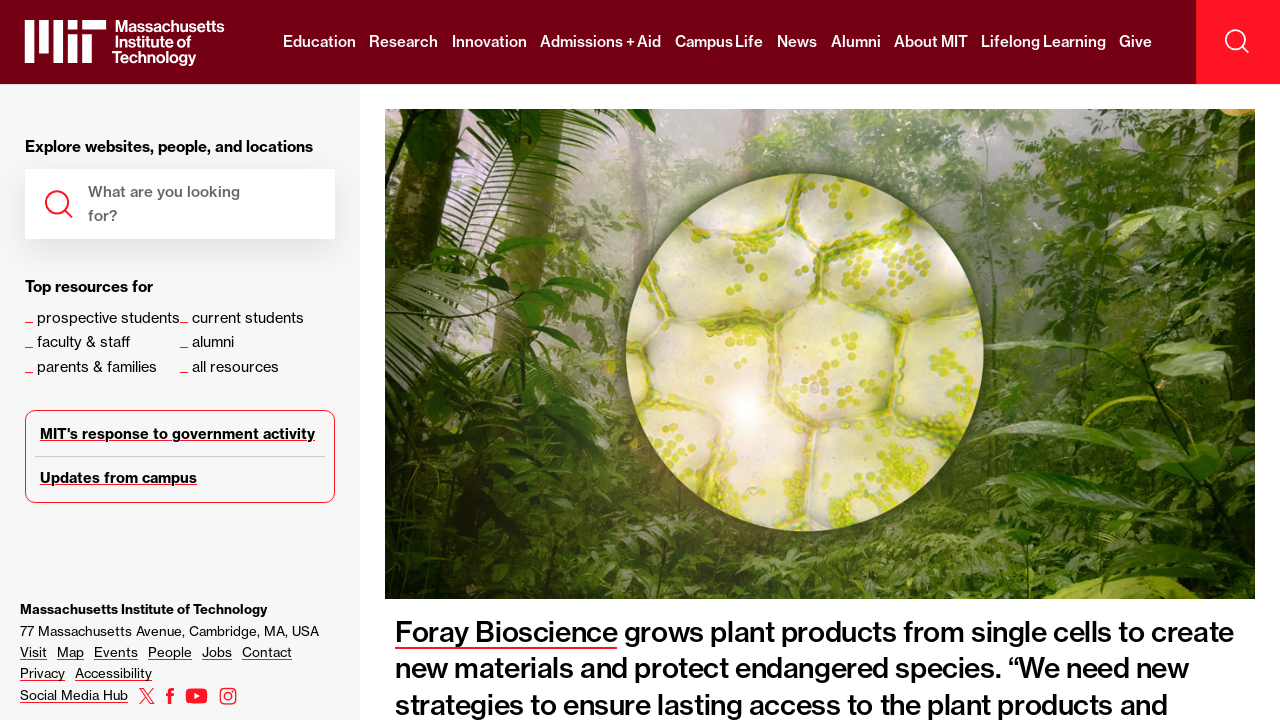

Retrieved responseEnd timing metric
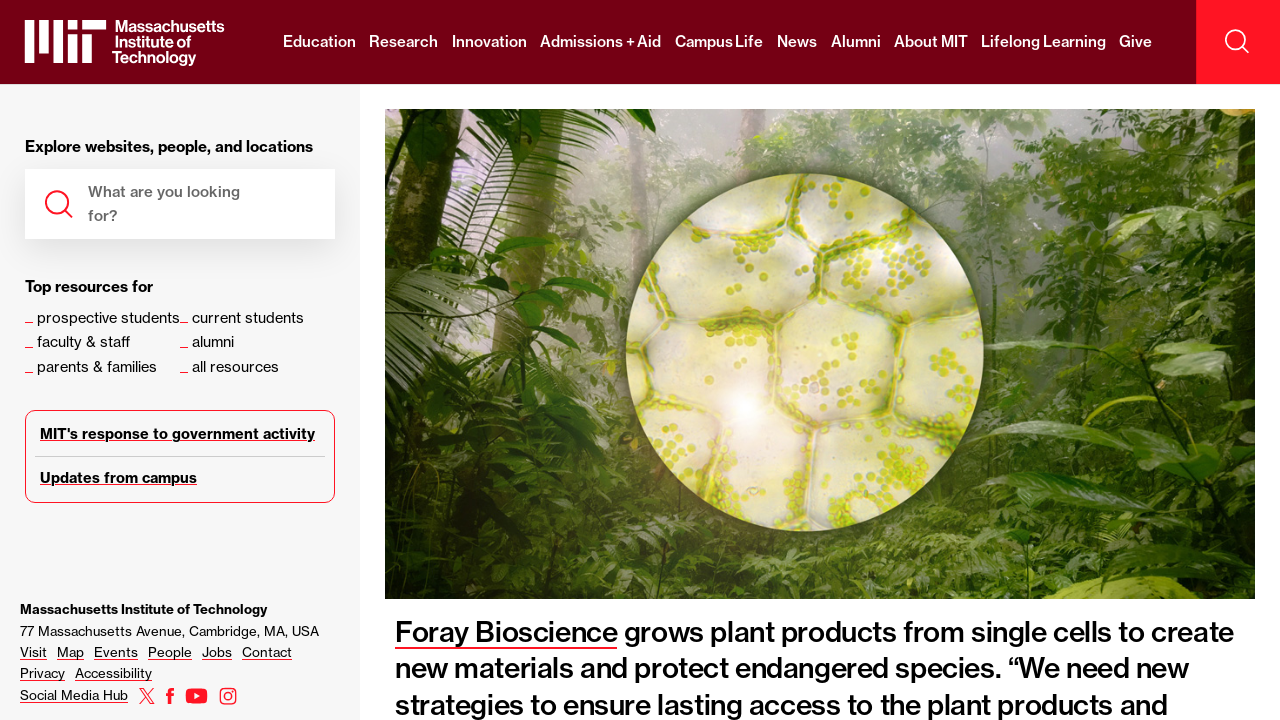

Calculated backend performance: 46ms
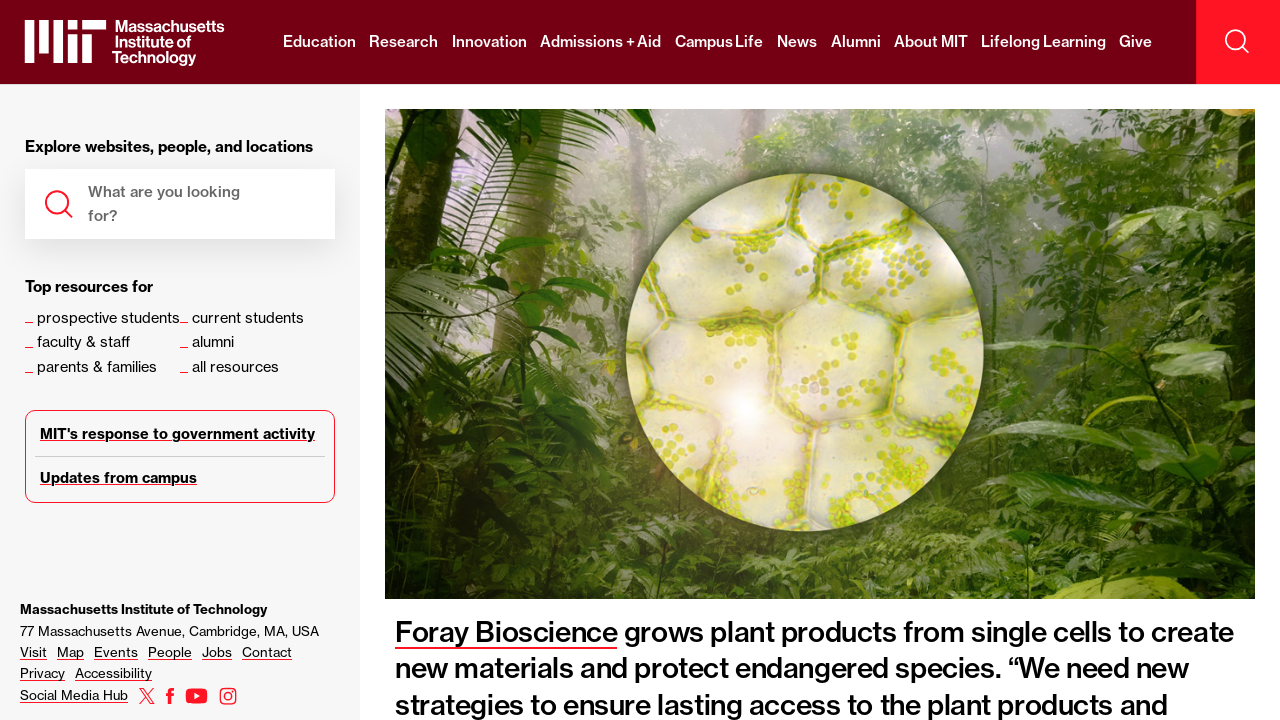

Calculated frontend performance: 541ms
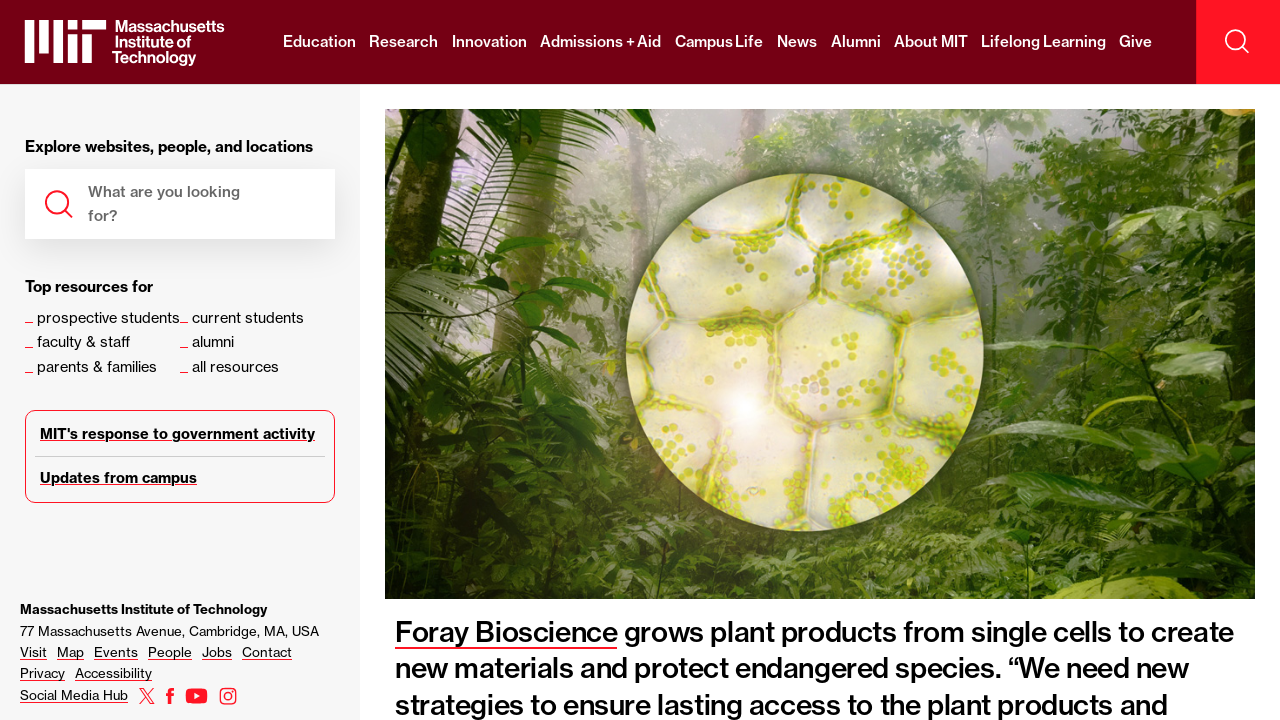

Calculated total load time: 49ms
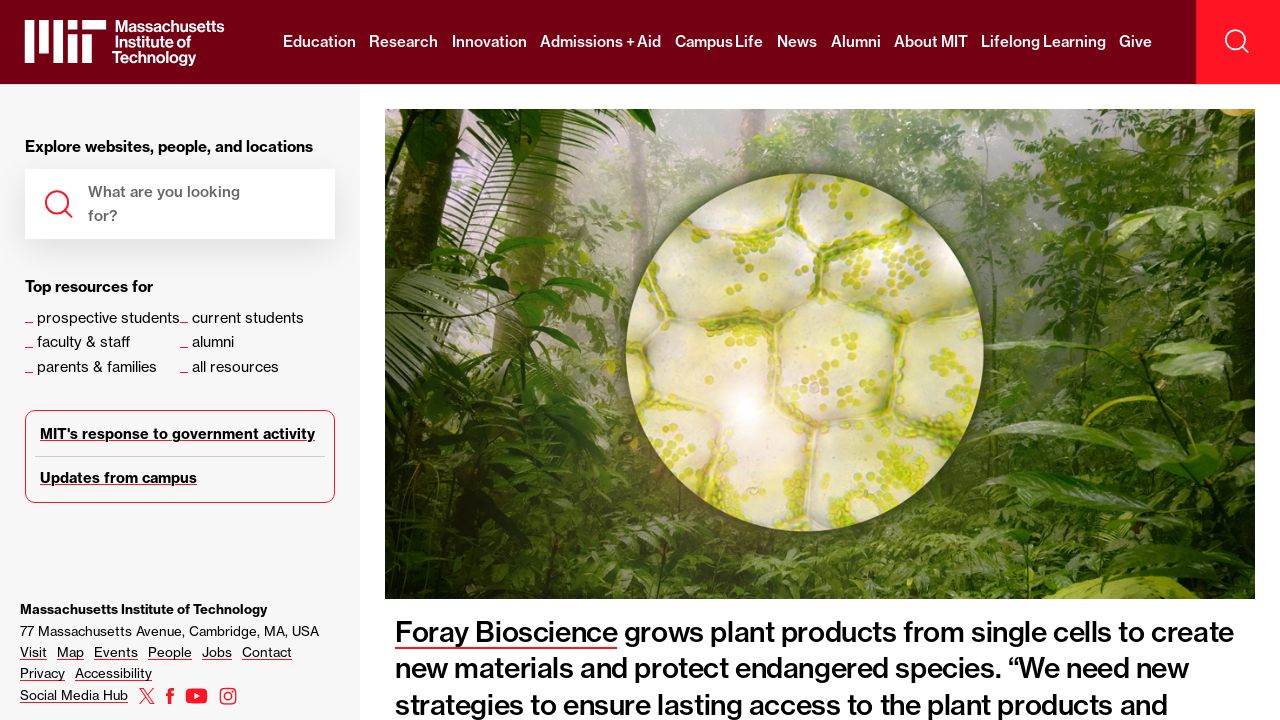

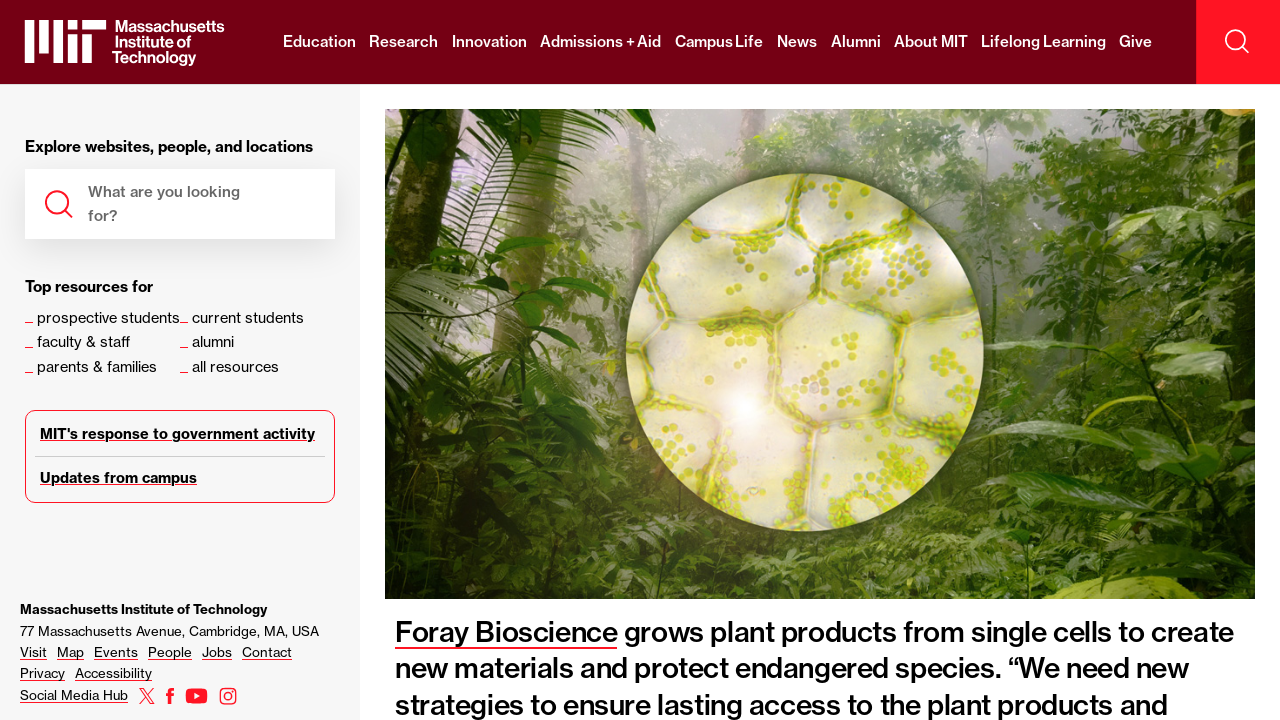